Tests dynamic controls functionality by clicking Remove button, verifying "It's gone!" message appears, then clicking Add button and verifying "It's back" message appears using explicit wait.

Starting URL: https://the-internet.herokuapp.com/dynamic_controls

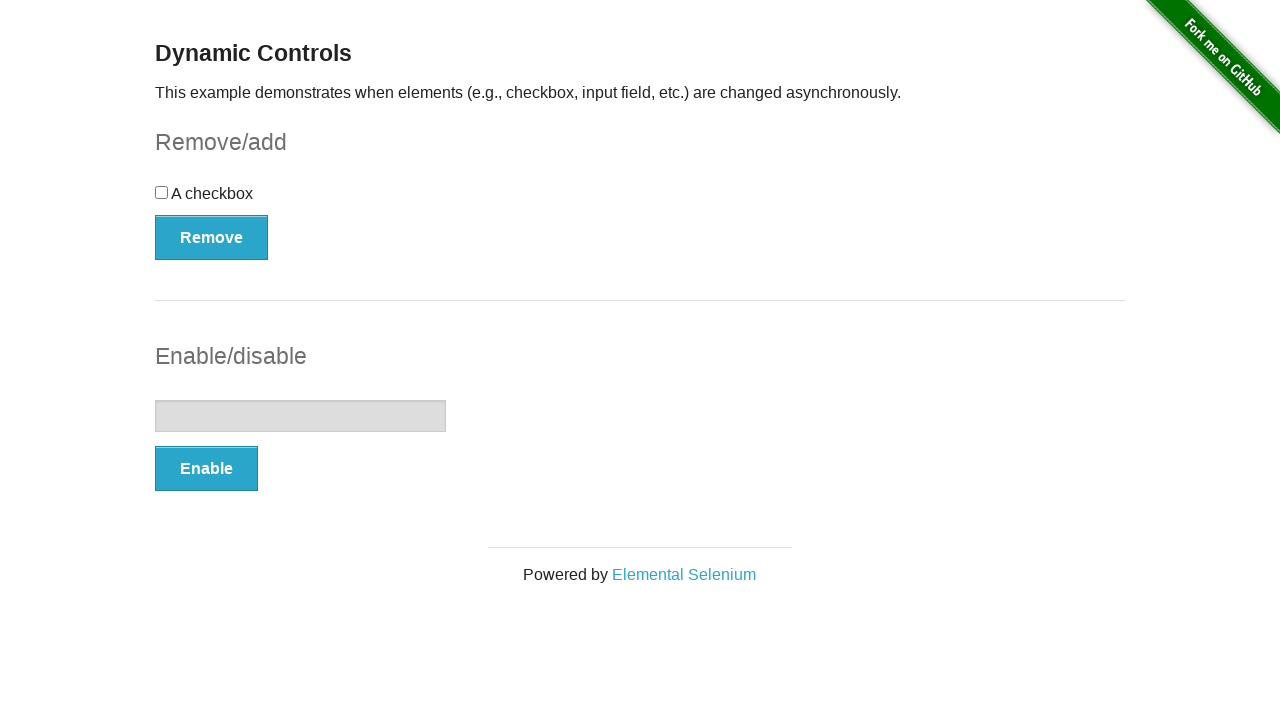

Navigated to dynamic controls page
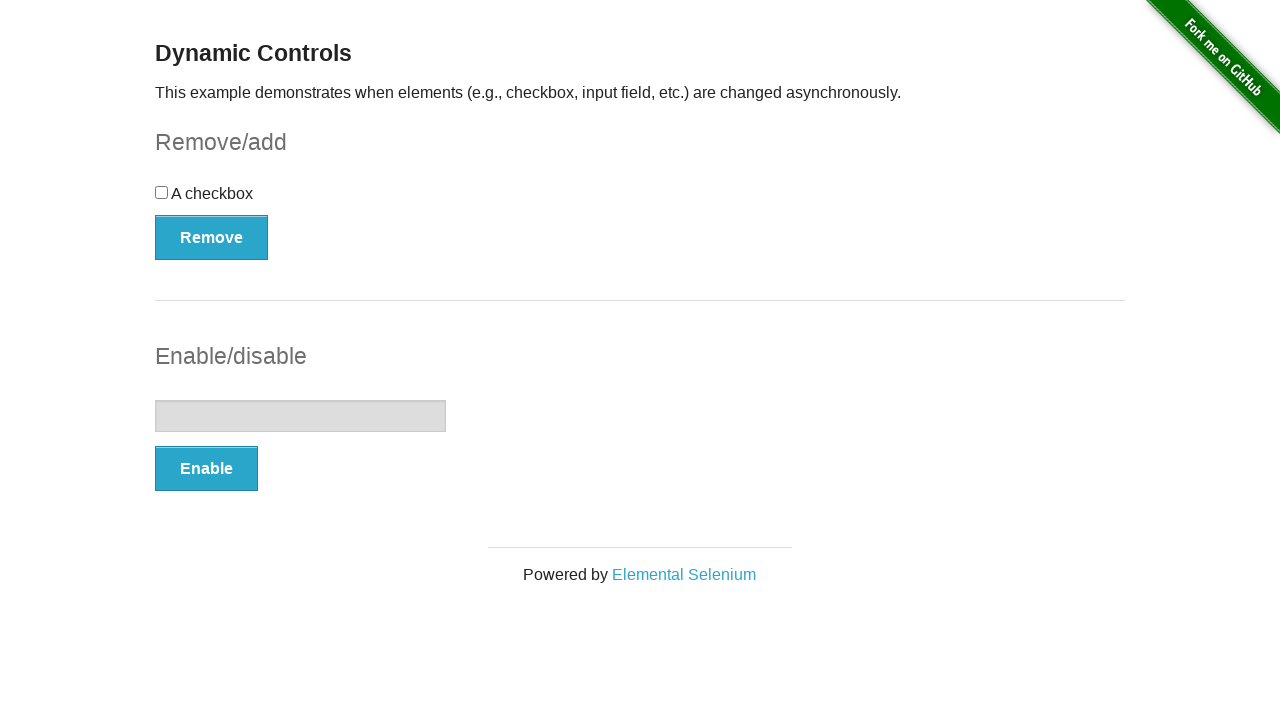

Clicked Remove button at (212, 237) on xpath=//button[text()='Remove']
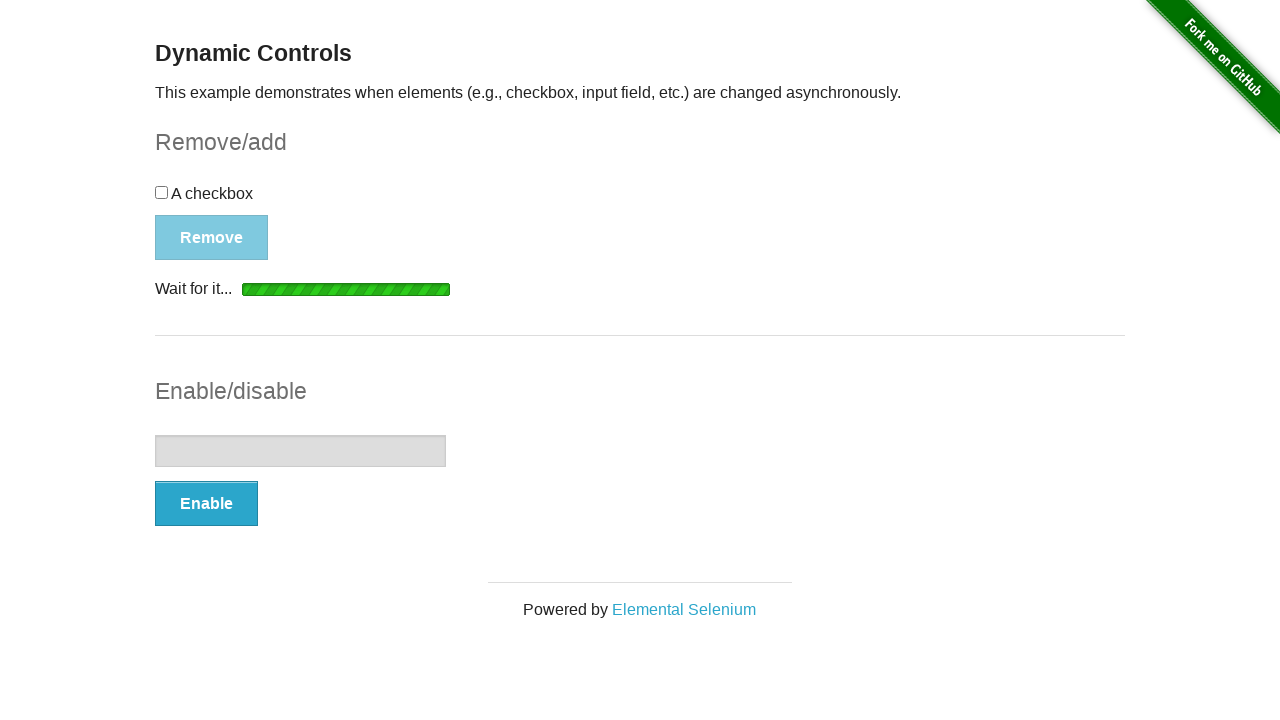

Waited for message element to appear after removing
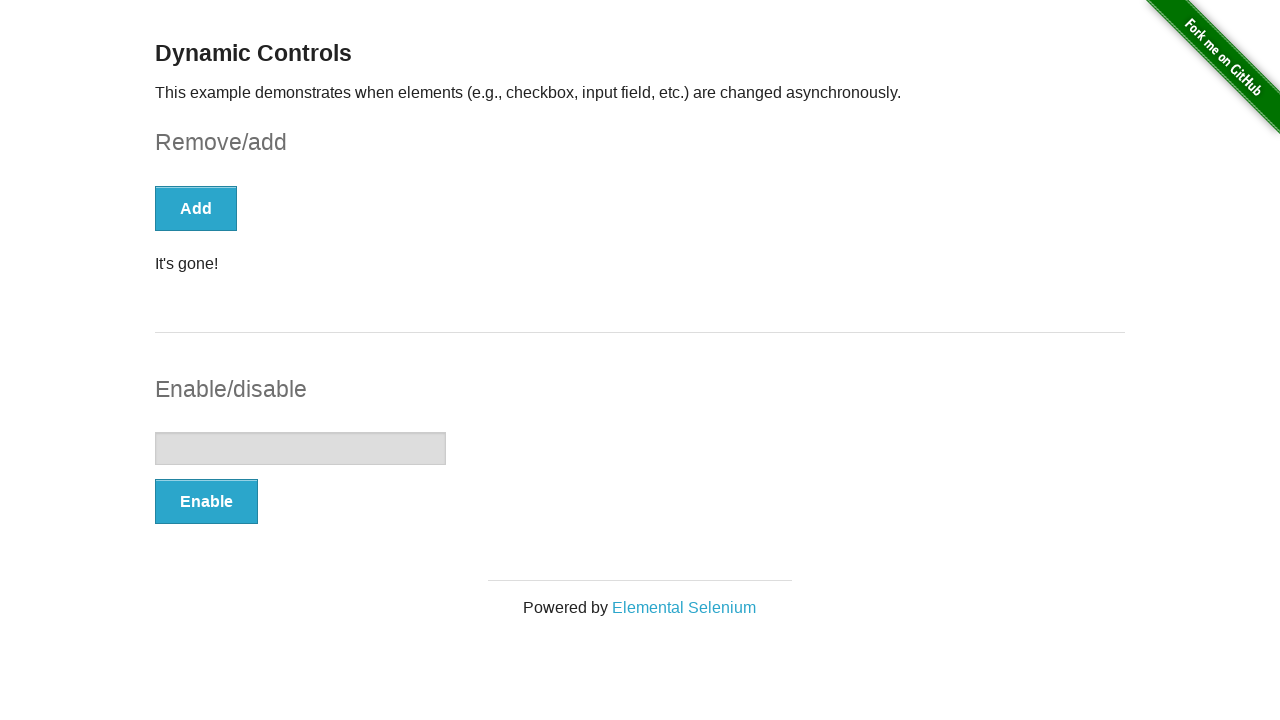

Verified 'It's gone!' message is visible
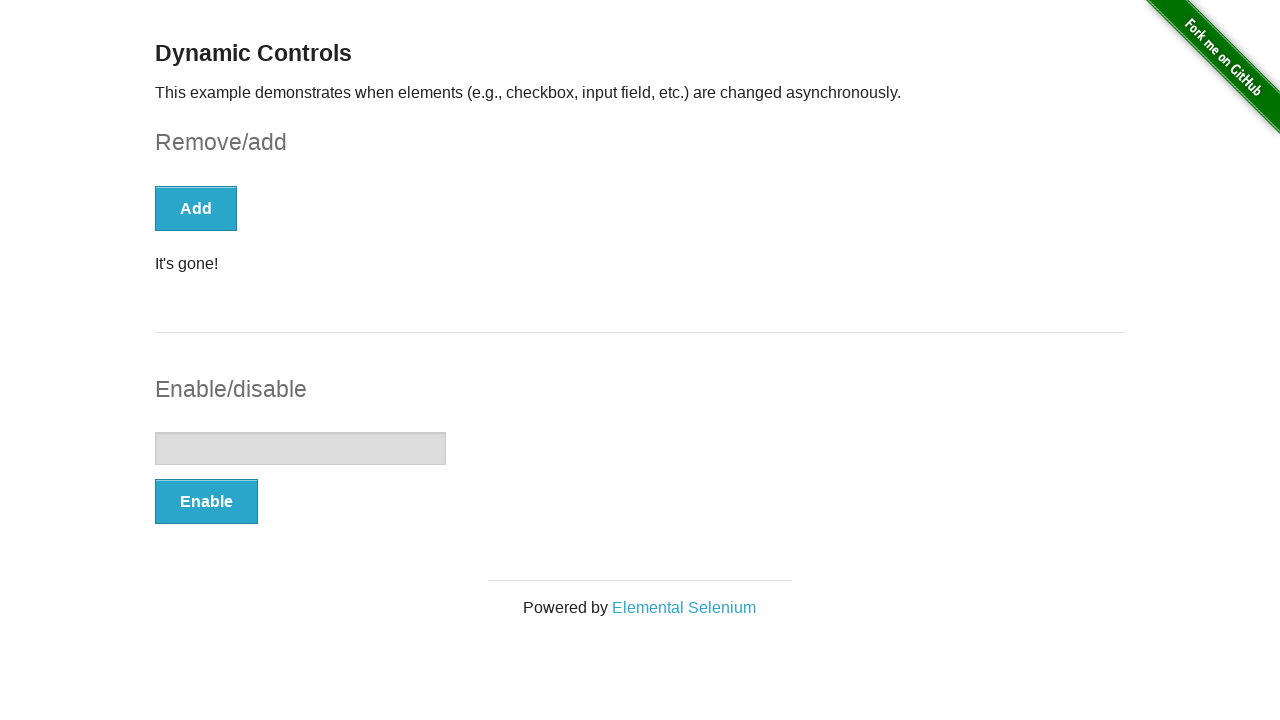

Clicked Add button at (196, 208) on xpath=//button[text()='Add']
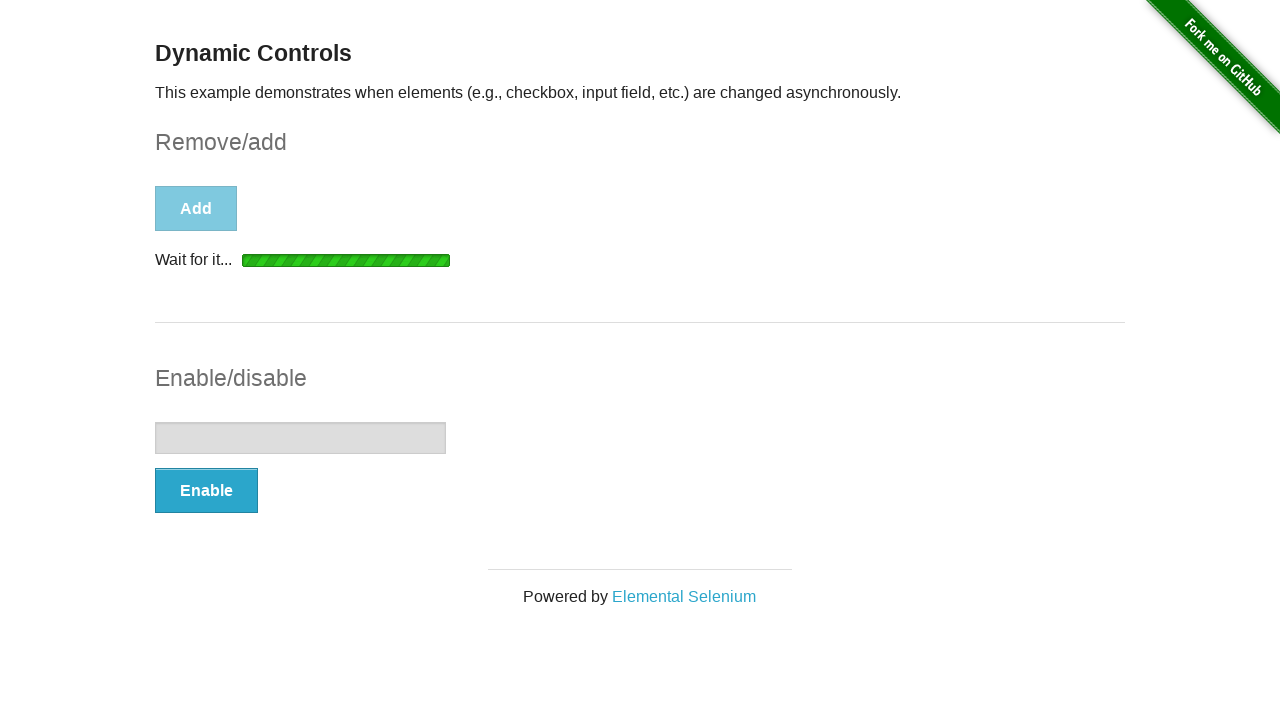

Waited for message element to appear after adding
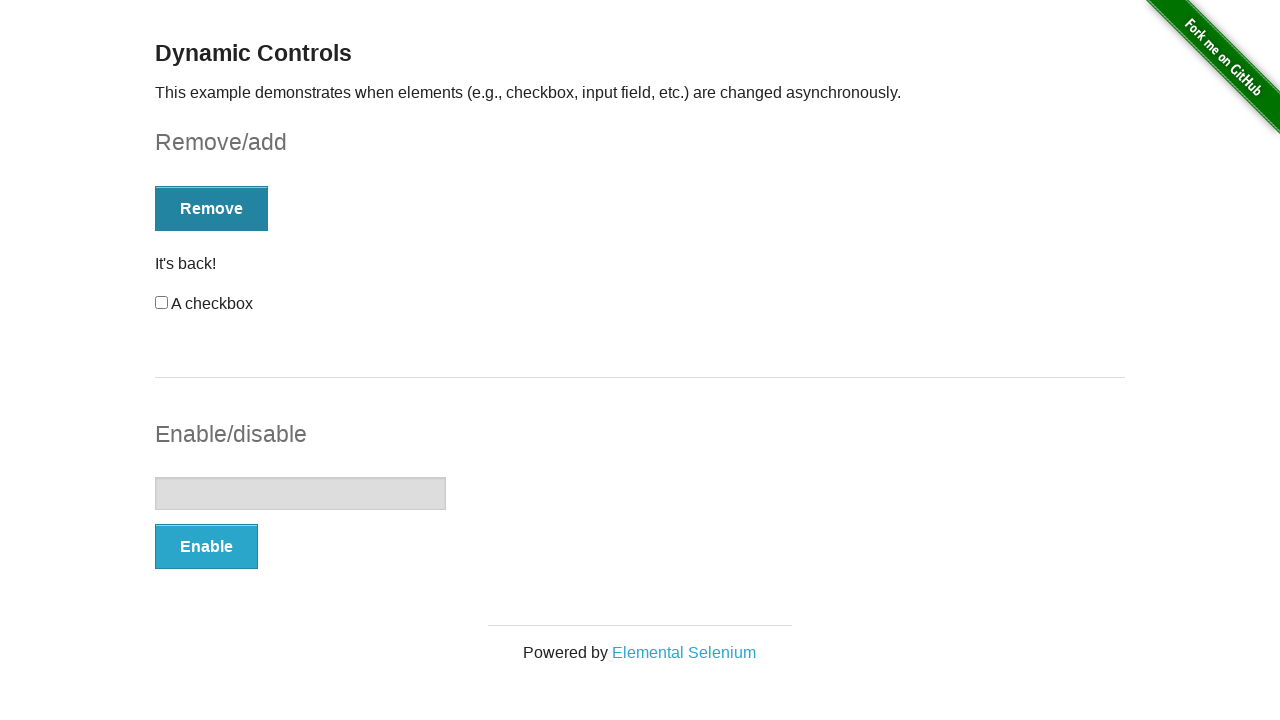

Verified 'It's back' message is visible
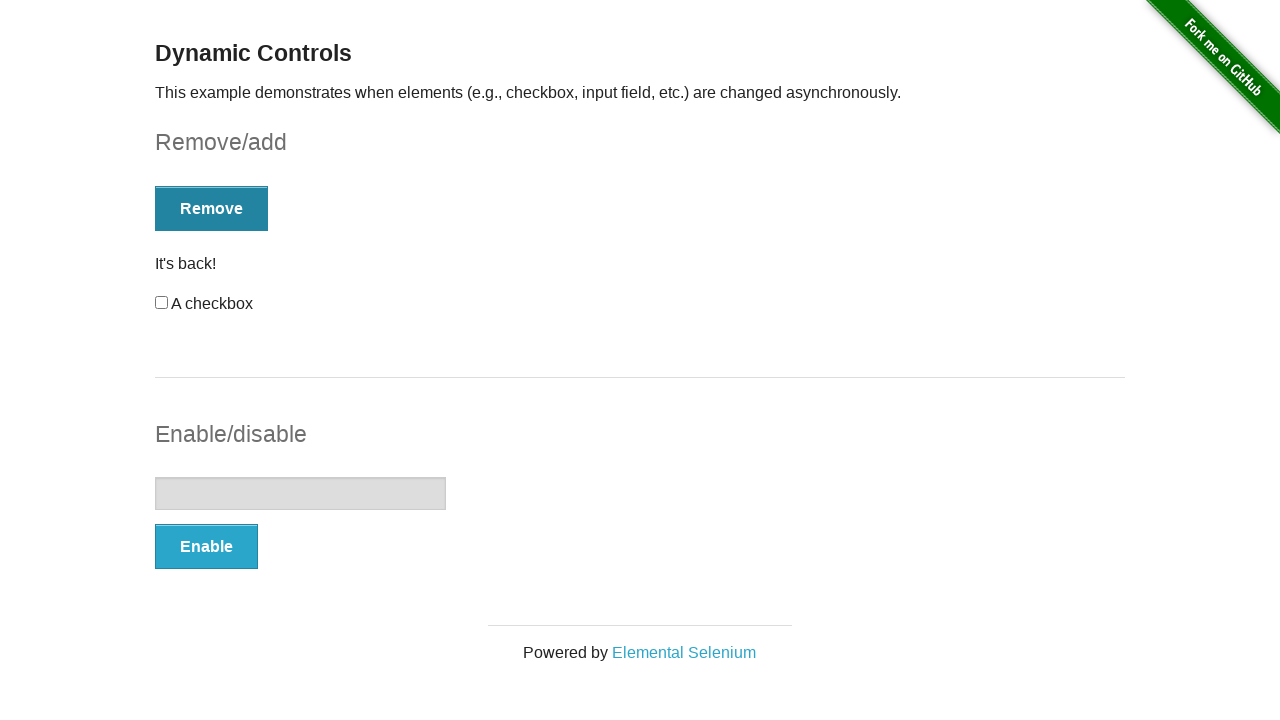

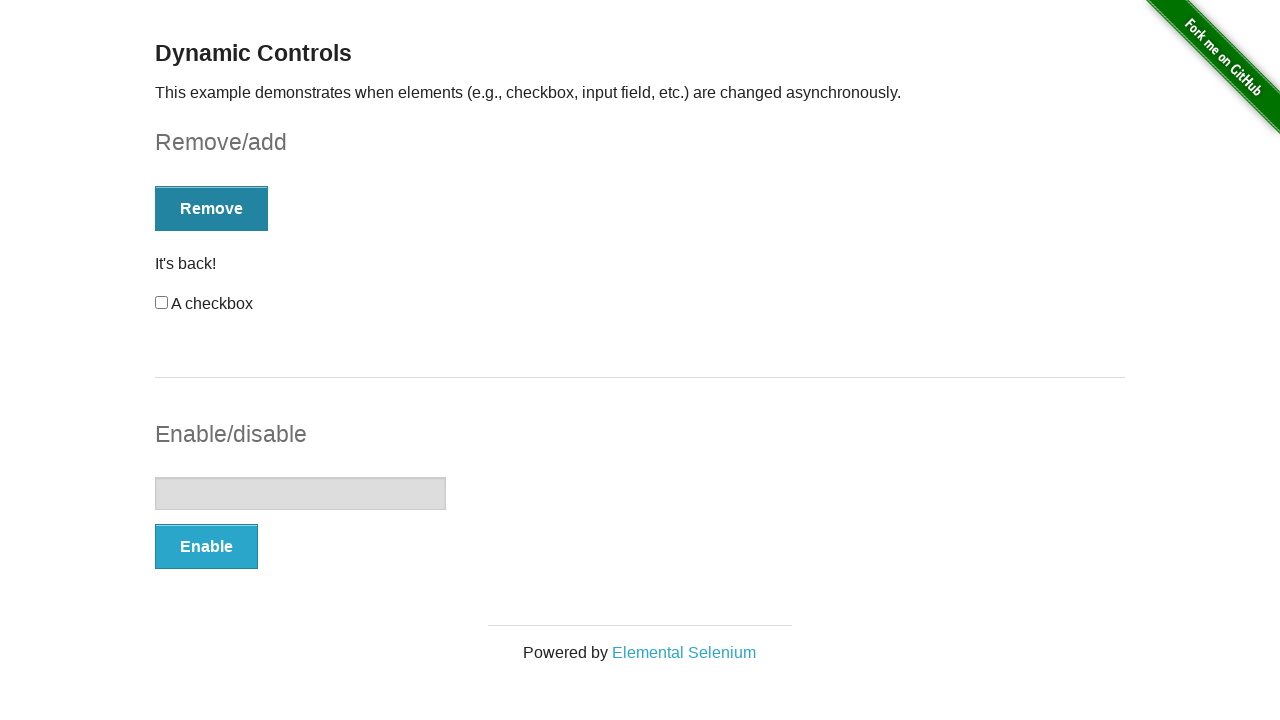